Clicks on the 'Long page' link and verifies the page URL and title

Starting URL: https://bonigarcia.dev/selenium-webdriver-java/

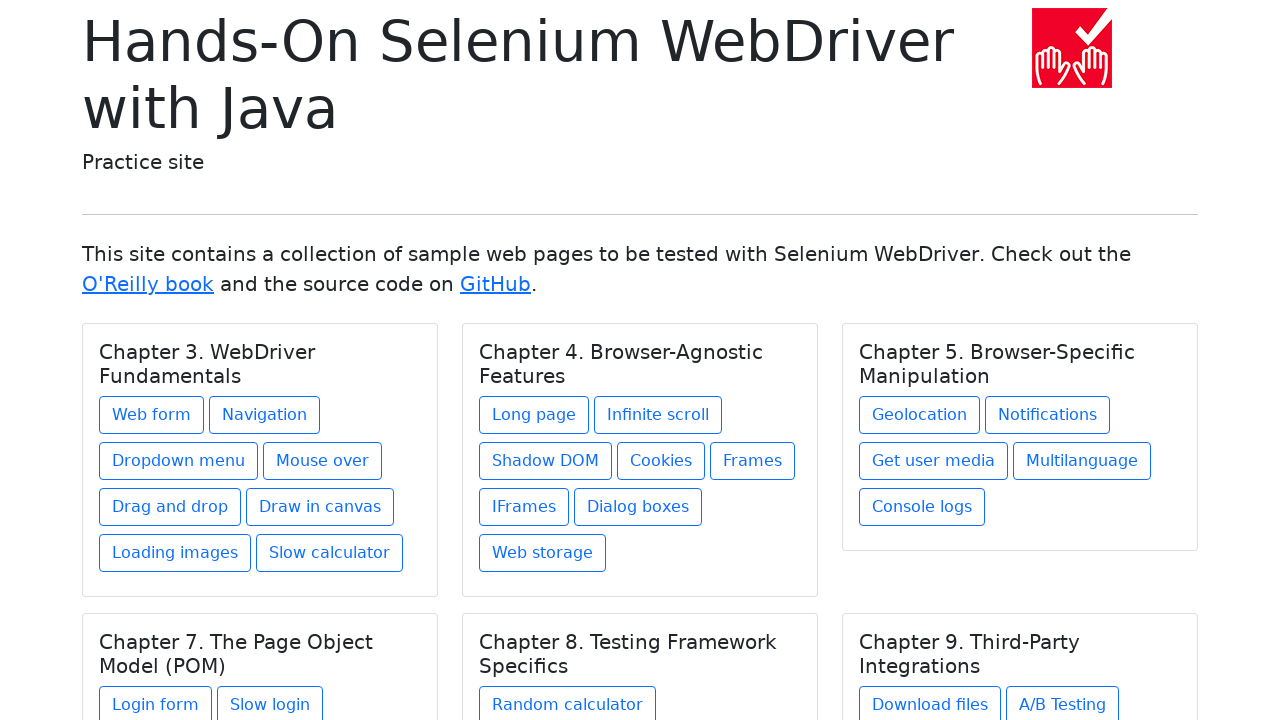

Clicked on 'Long page' link under Chapter 4 at (534, 415) on xpath=//h5[text()='Chapter 4. Browser-Agnostic Features']/../a[contains(@href,'l
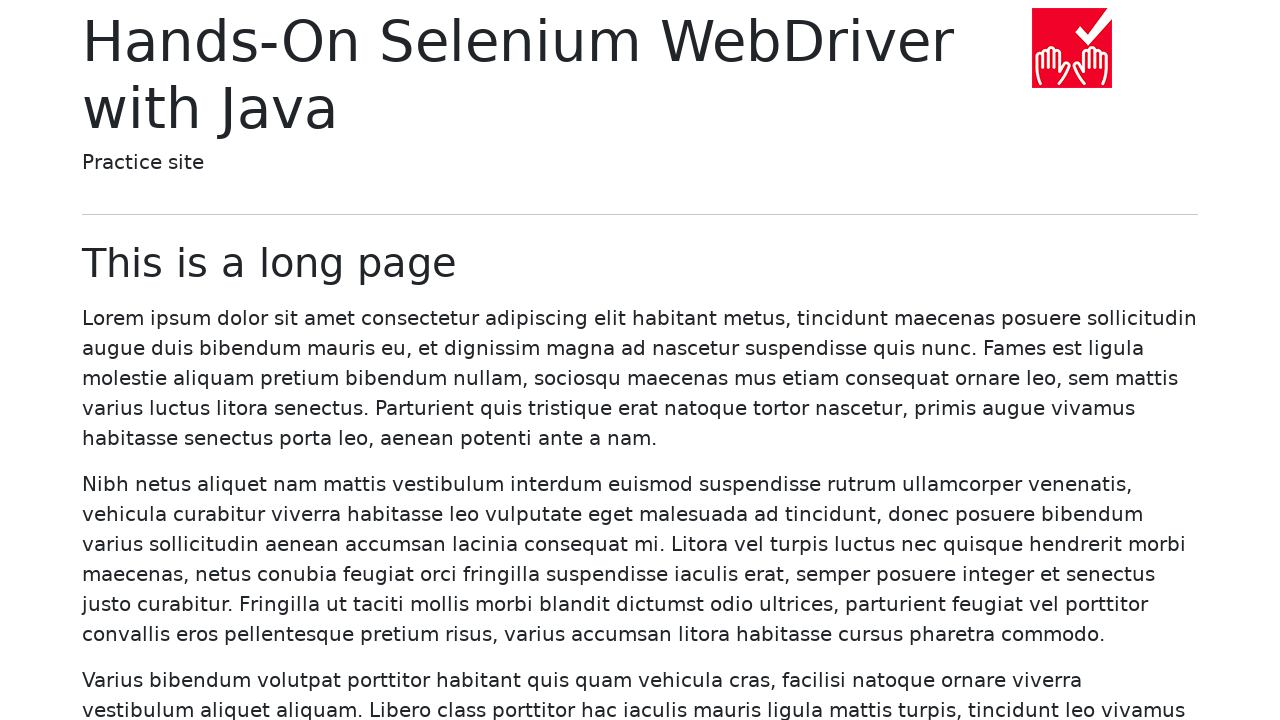

Verified page loaded with 'This is a long page' heading
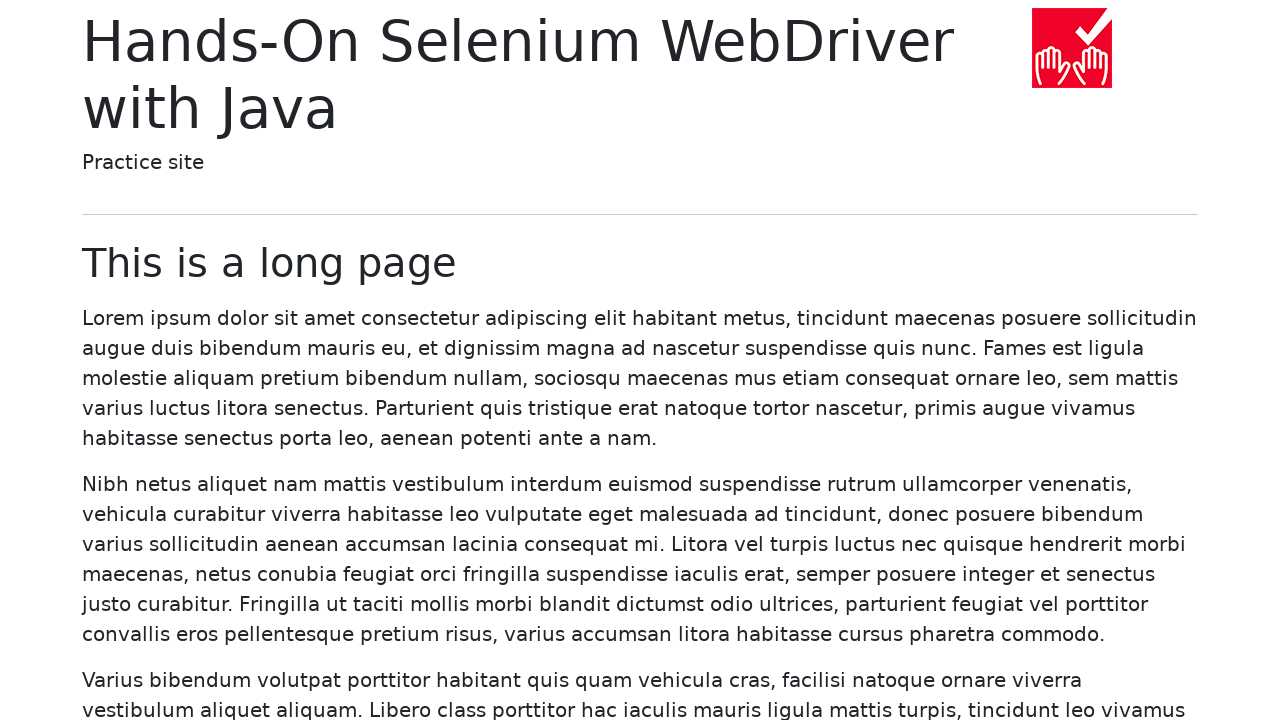

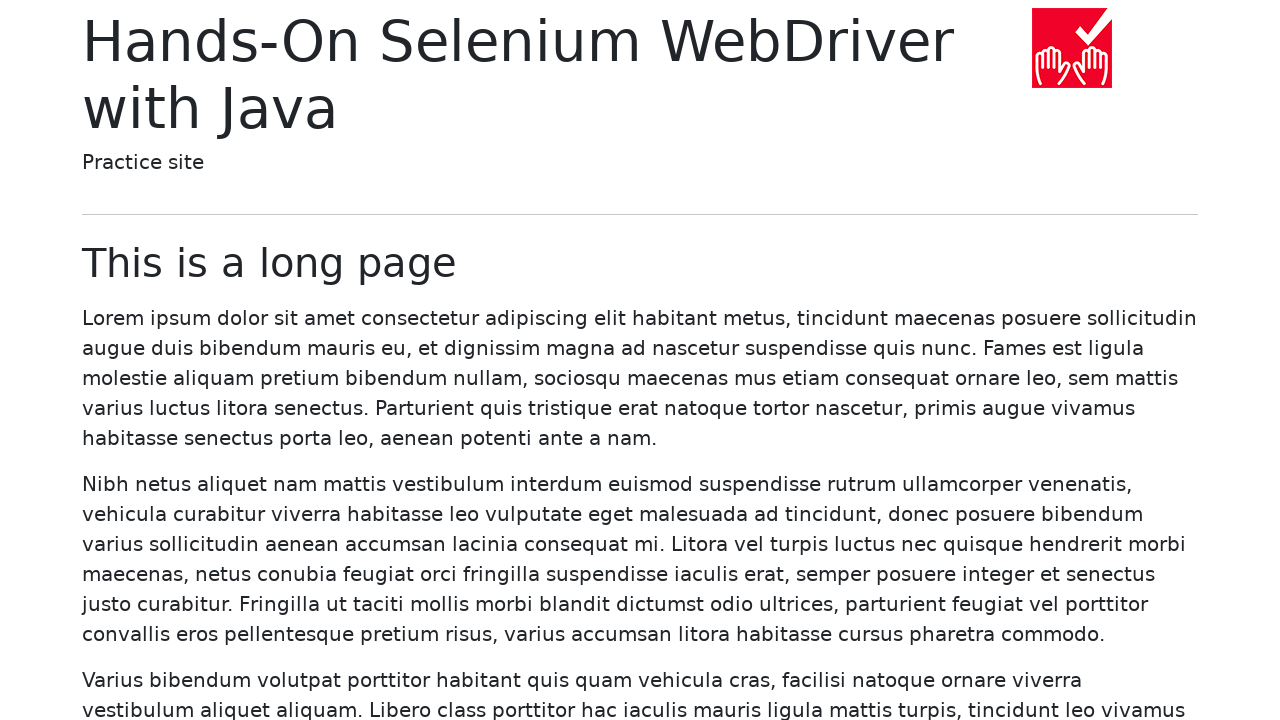